Tests A/B test opt-out by forging an Optimizely cookie on the target page, refreshing, and verifying the page shows "No A/B Test"

Starting URL: http://the-internet.herokuapp.com/abtest

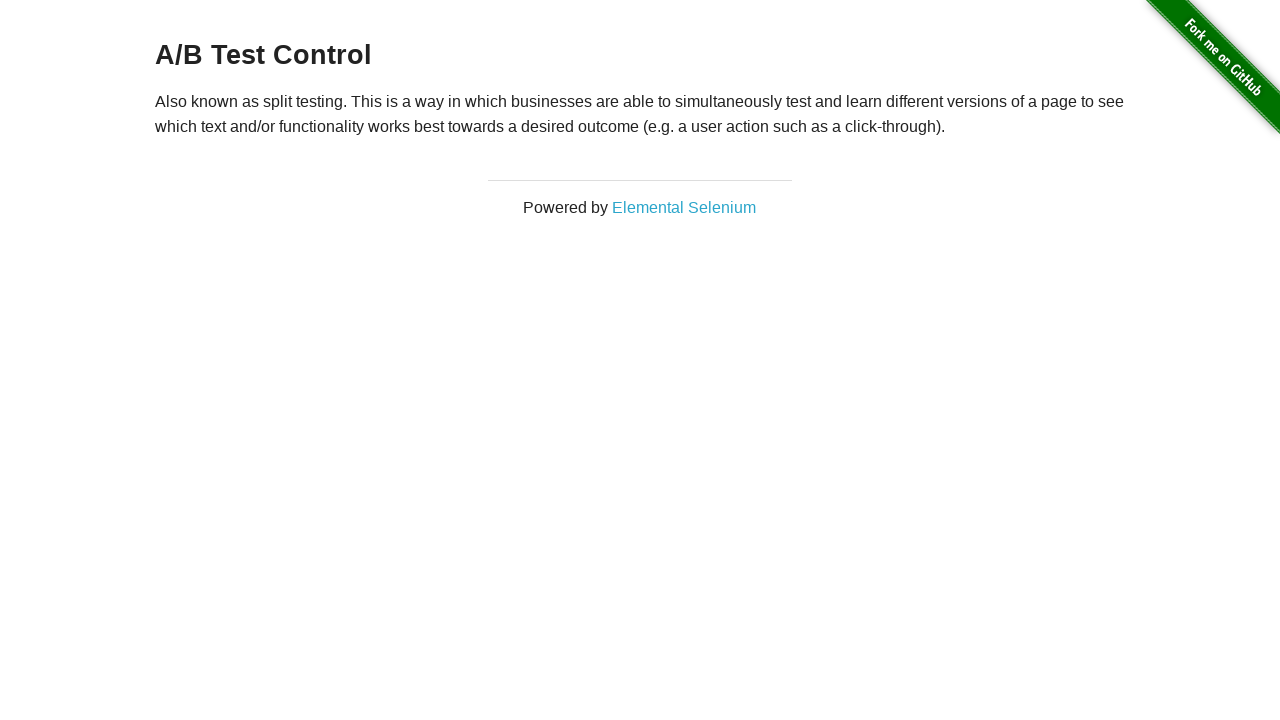

Located h3 heading element
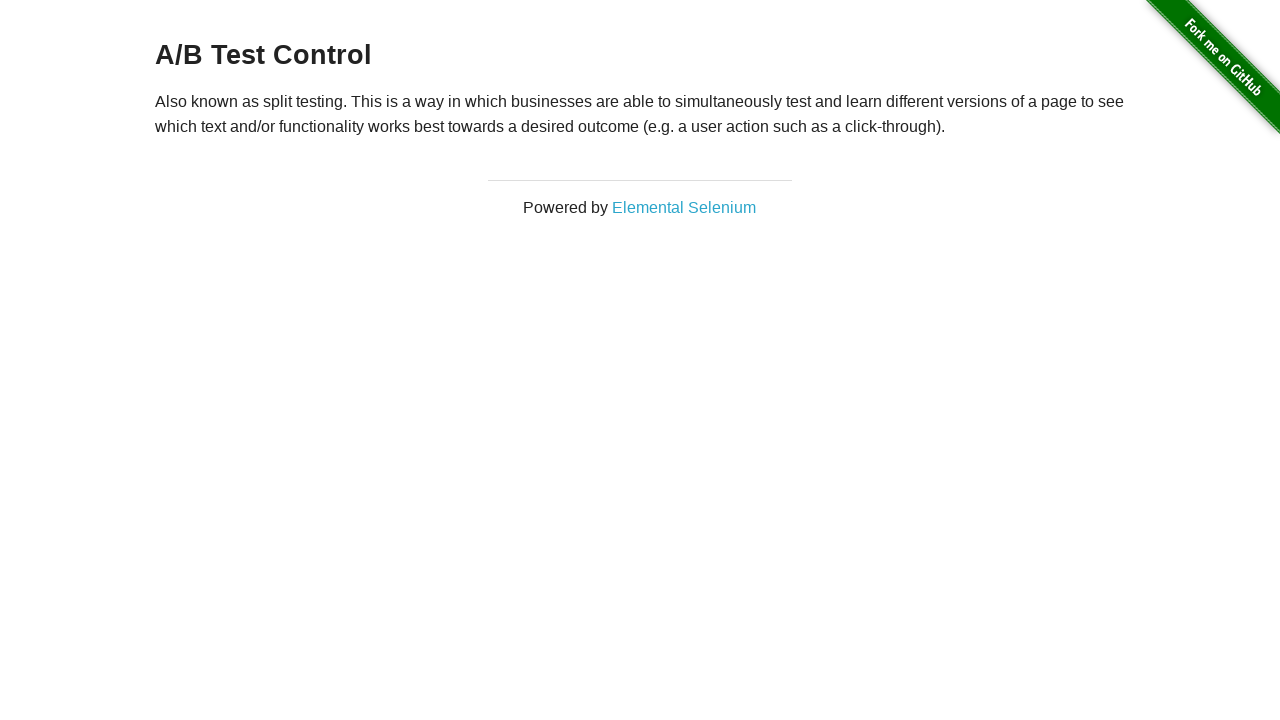

Waited for h3 heading to be present
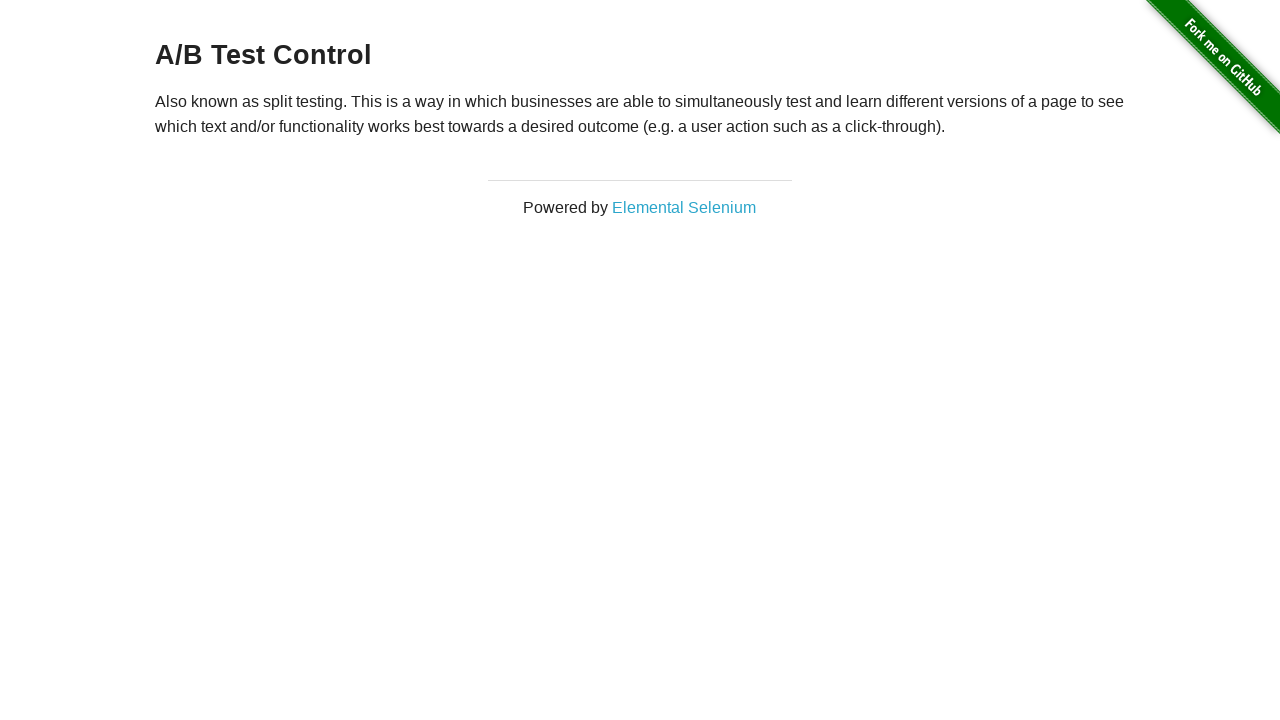

Added Optimizely opt-out cookie to context
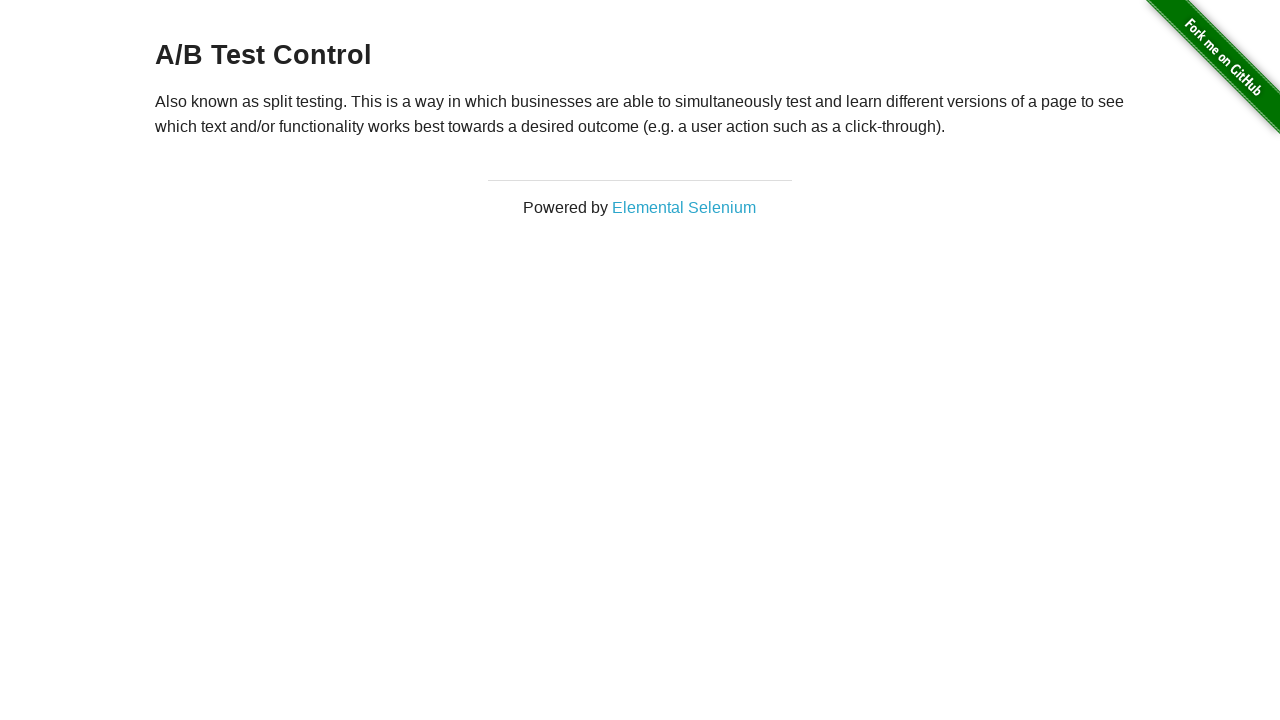

Reloaded page to apply opt-out cookie
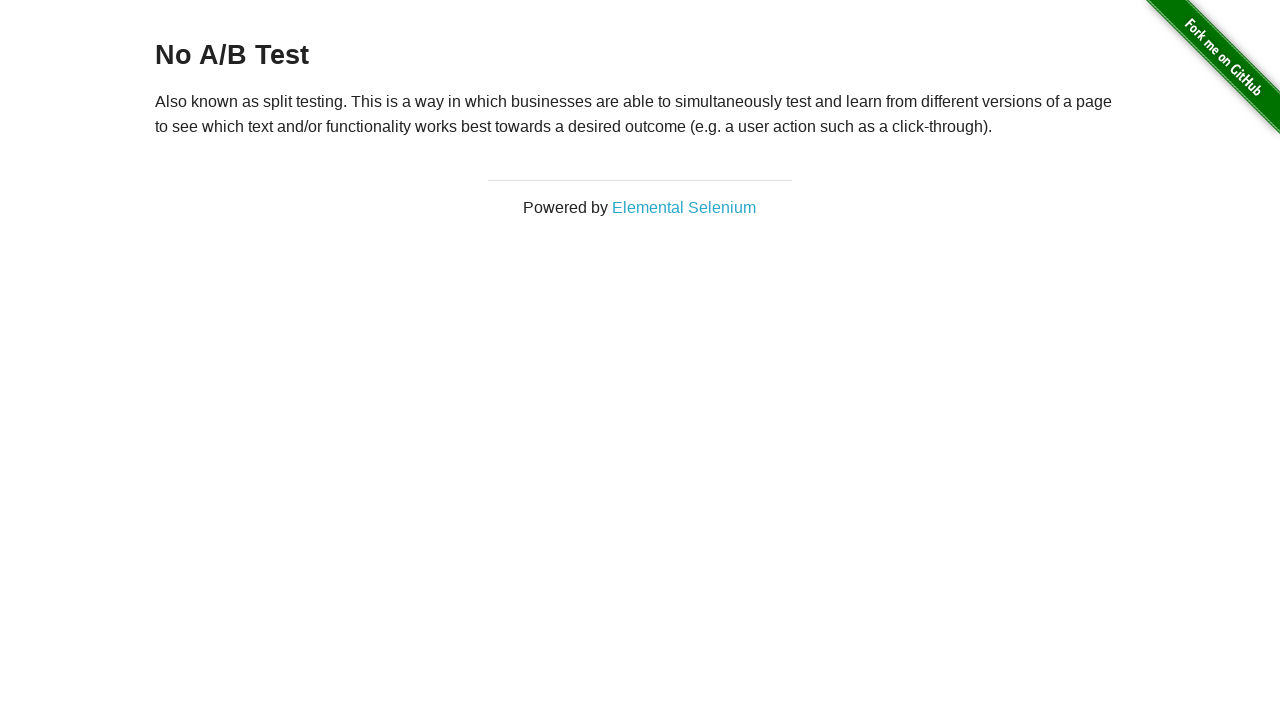

Waited for h3 heading to be present after page reload
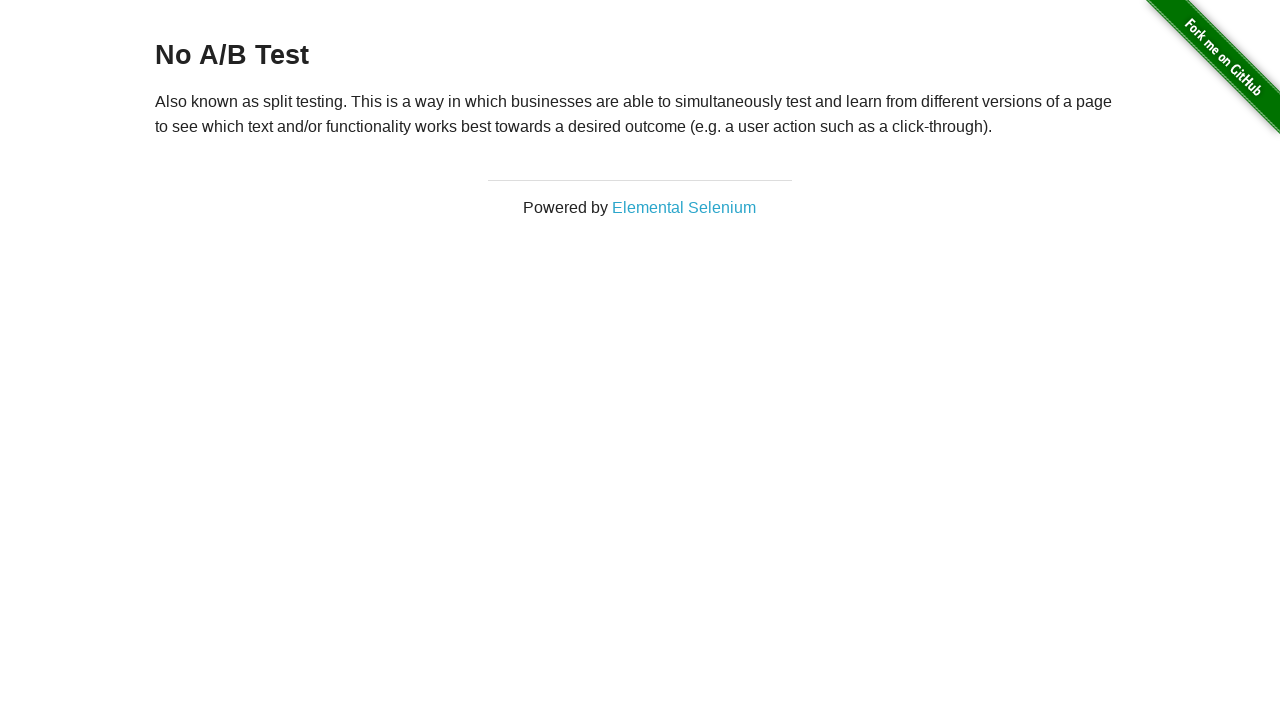

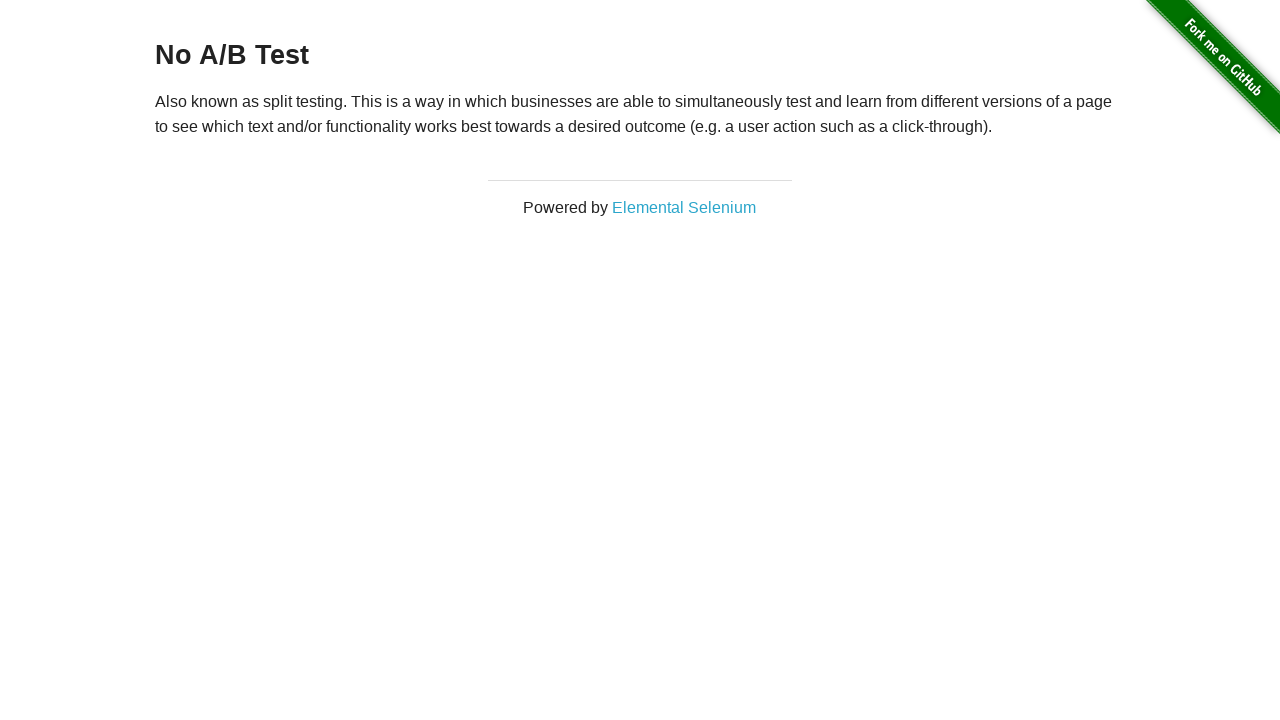